Navigates to Bluestone jewelry website, hovers over the Rings menu item, and clicks on a submenu option

Starting URL: https://www.bluestone.com/

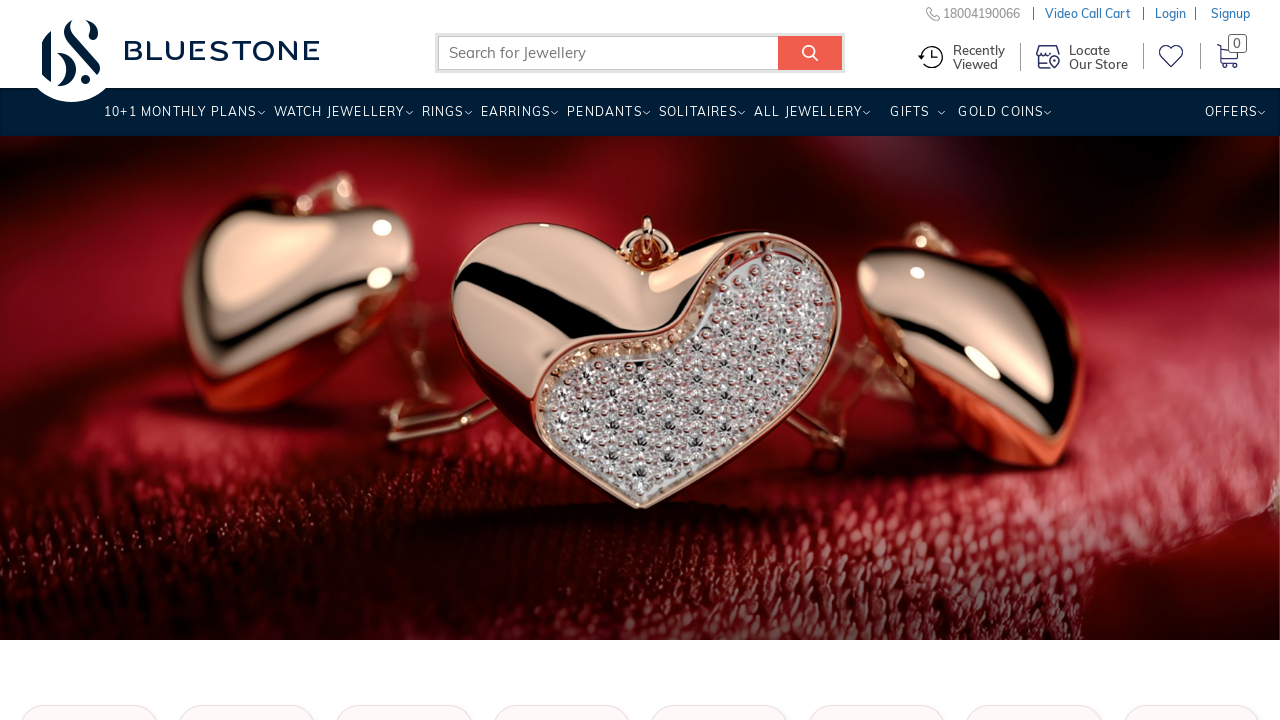

Navigated to Bluestone jewelry website
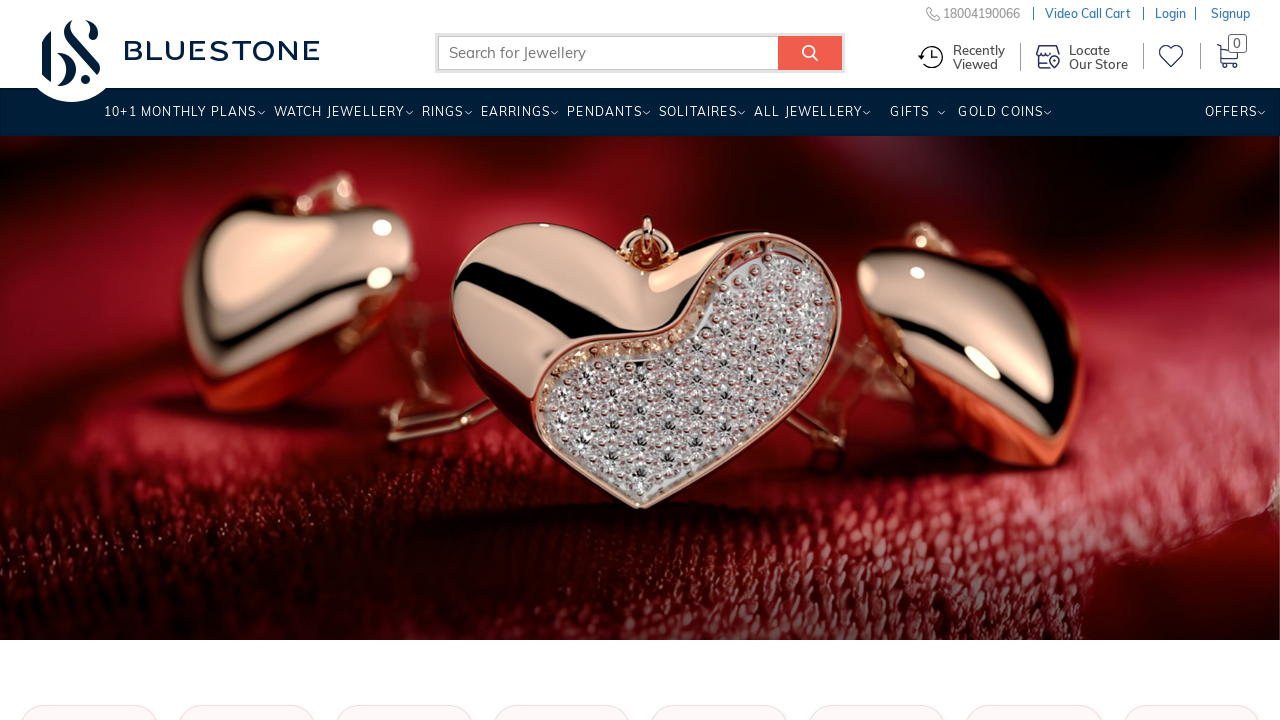

Hovered over Rings menu item at (442, 119) on xpath=//a[text()='Rings ']
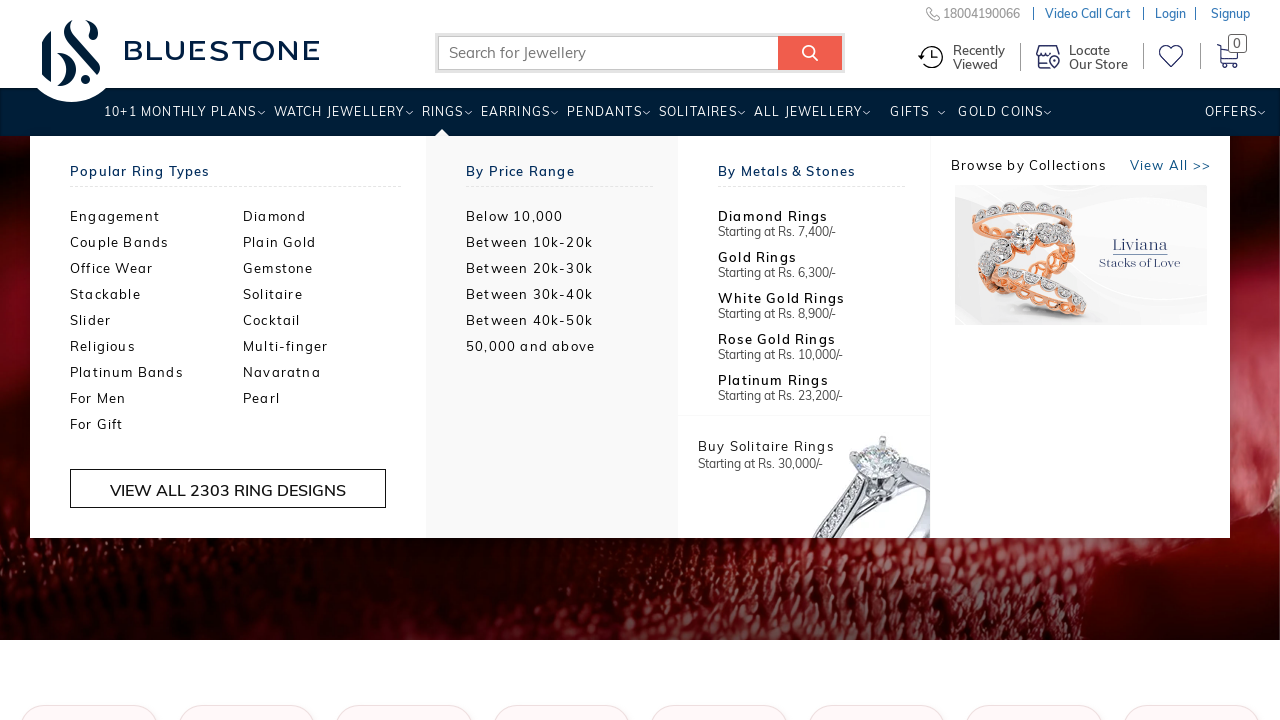

Clicked on submenu option under Rings at (156, 216) on xpath=//a[text()='Rings ']/..//ul//a
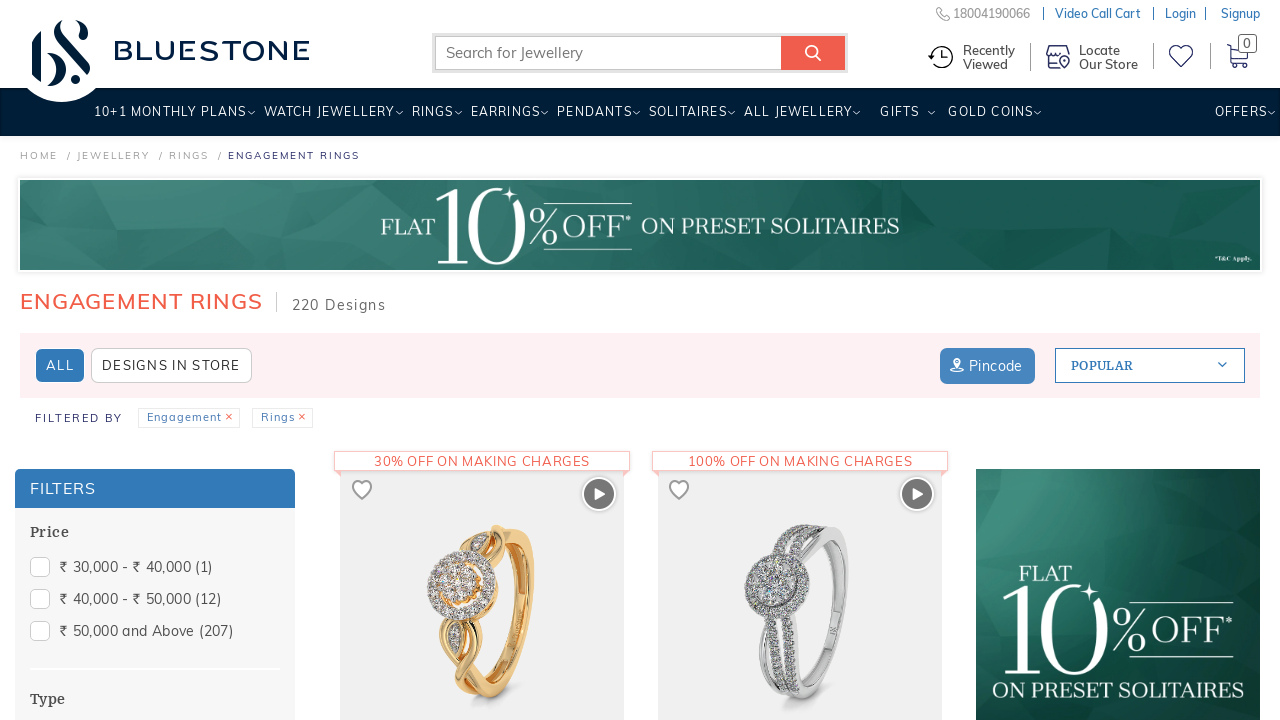

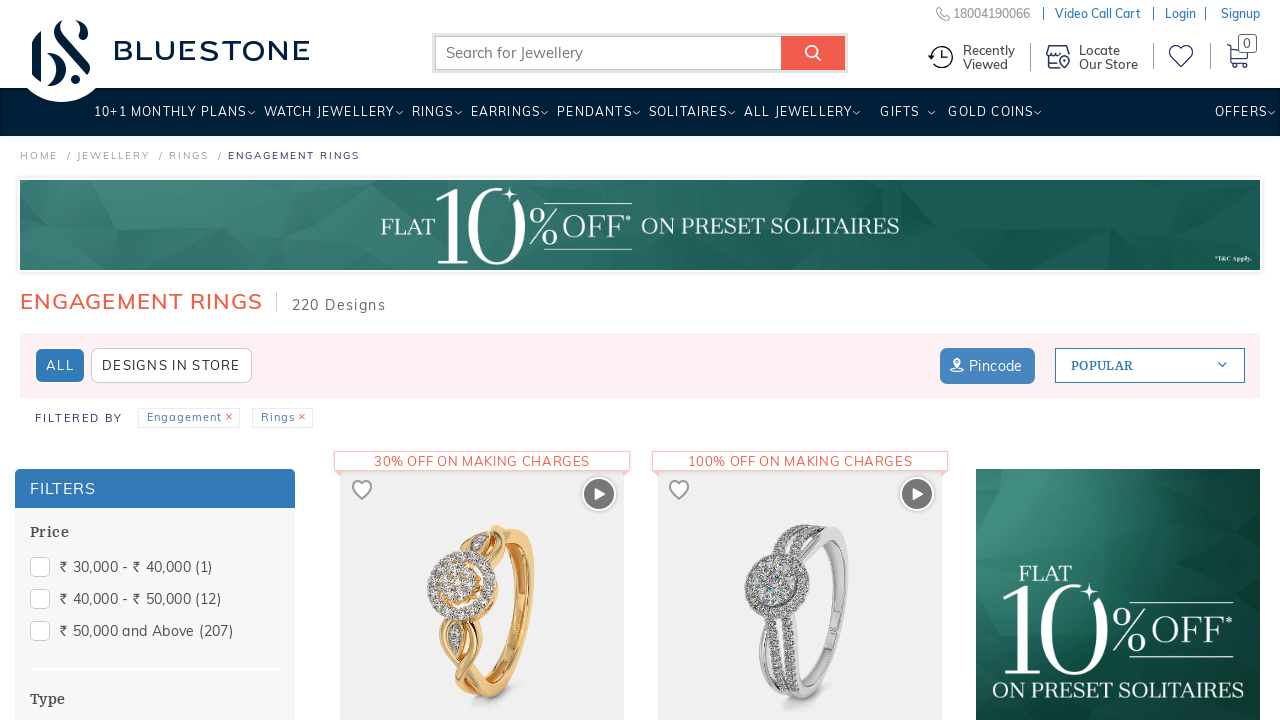